Verifies the page title contains OrangeHRM

Starting URL: https://opensource-demo.orangehrmlive.com/

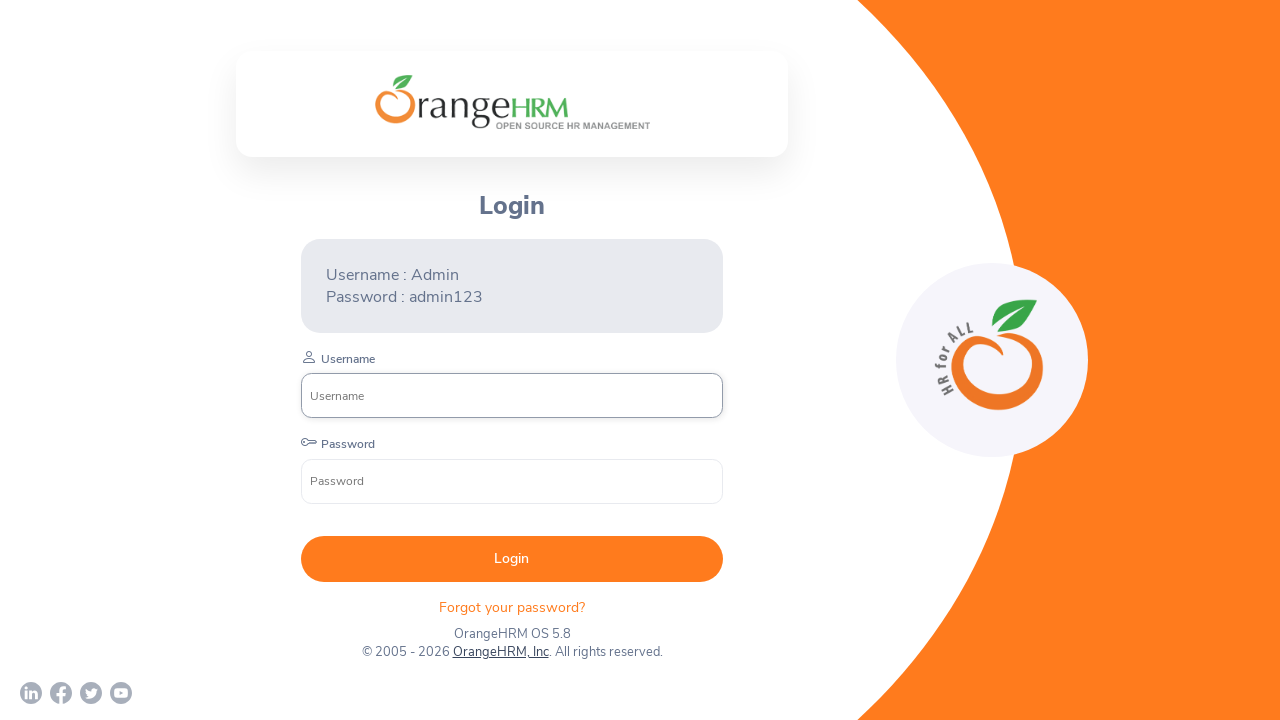

Waited for page DOM to be fully loaded
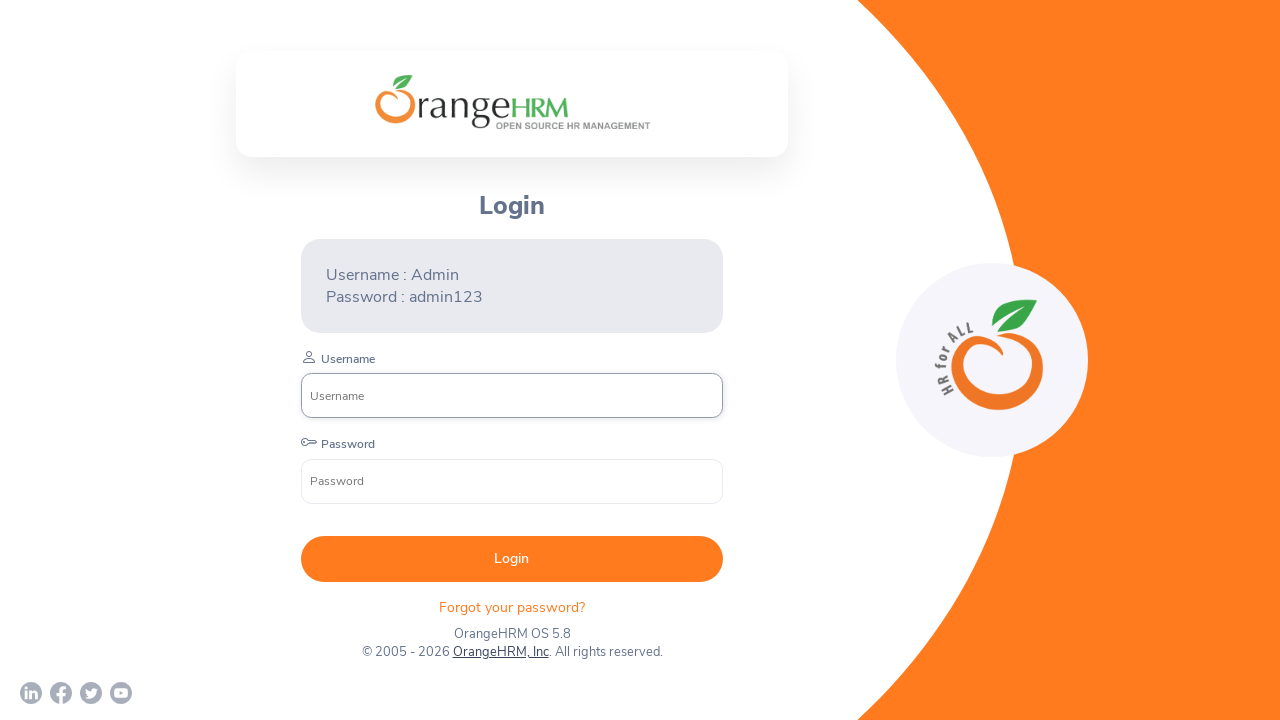

Verified page title contains 'OrangeHRM'
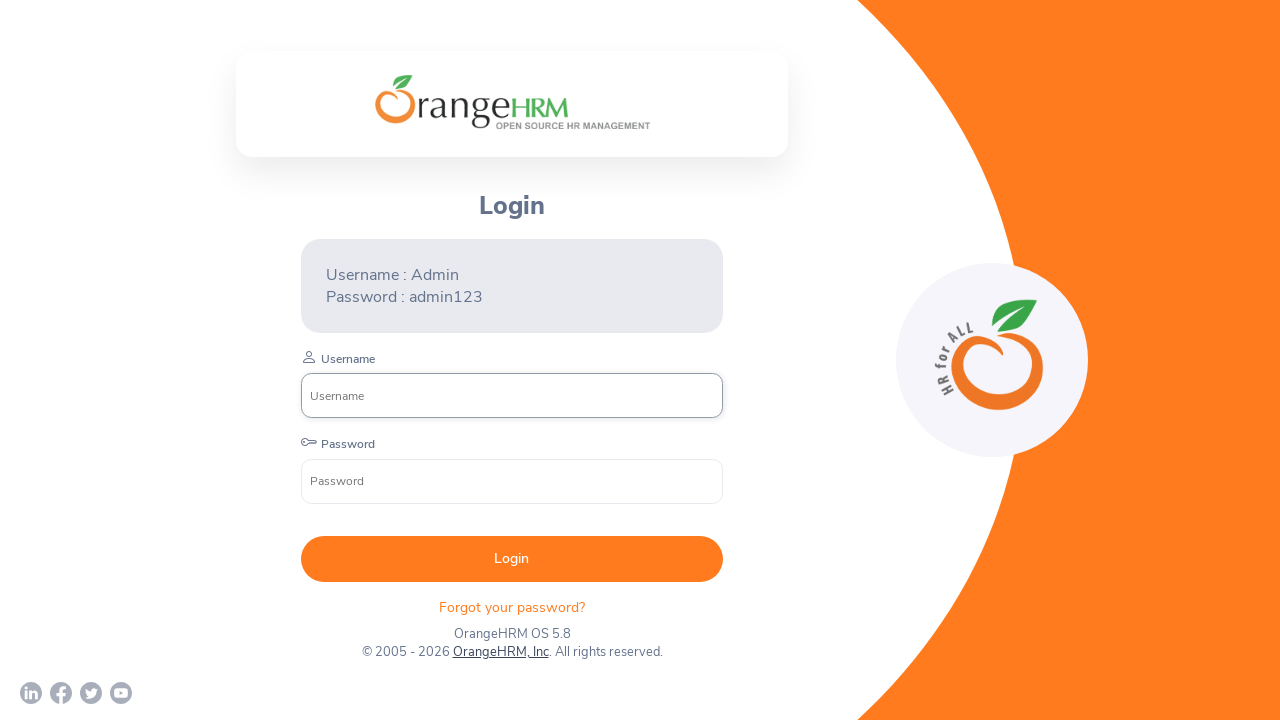

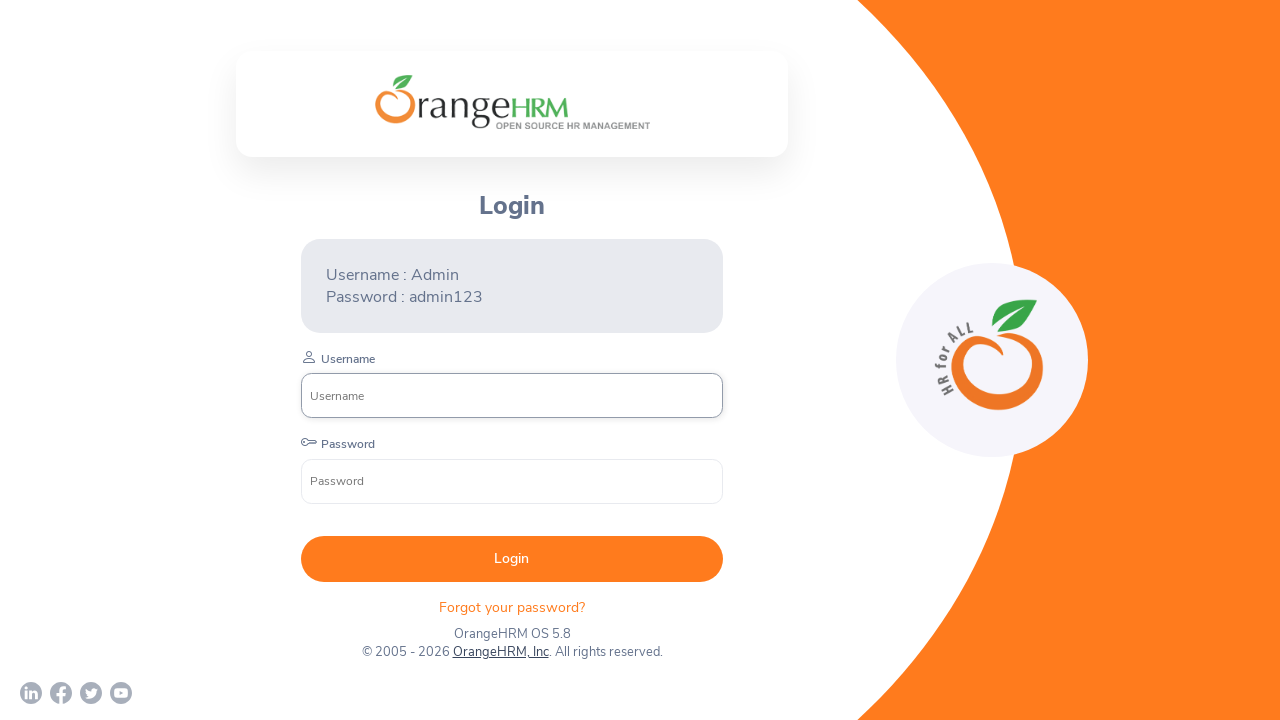